Tests registration form validation by submitting with empty zip code and verifying the error message

Starting URL: https://www.sharelane.com/cgi-bin/register.py

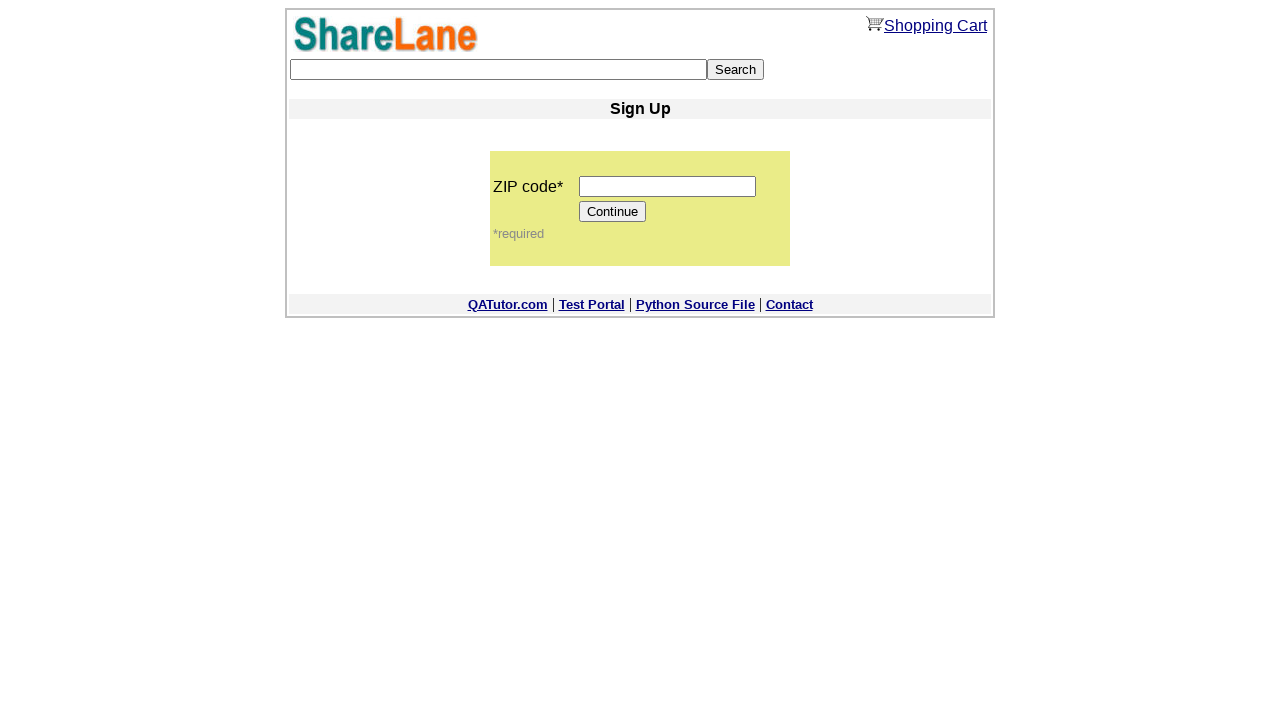

Clicked continue/submit button without entering zip code at (613, 212) on xpath=/html/body/center/table/tbody/tr[5]/td/table/tbody/tr[2]/td/table/tbody/tr
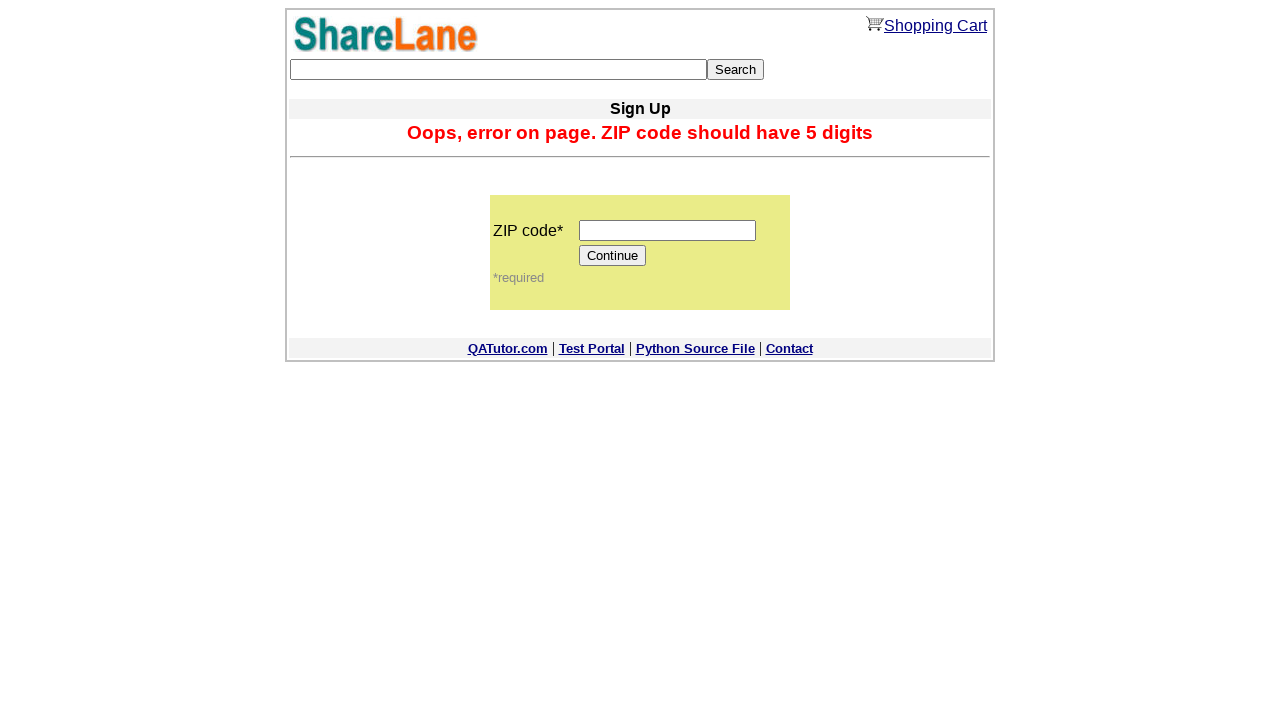

Located error message element
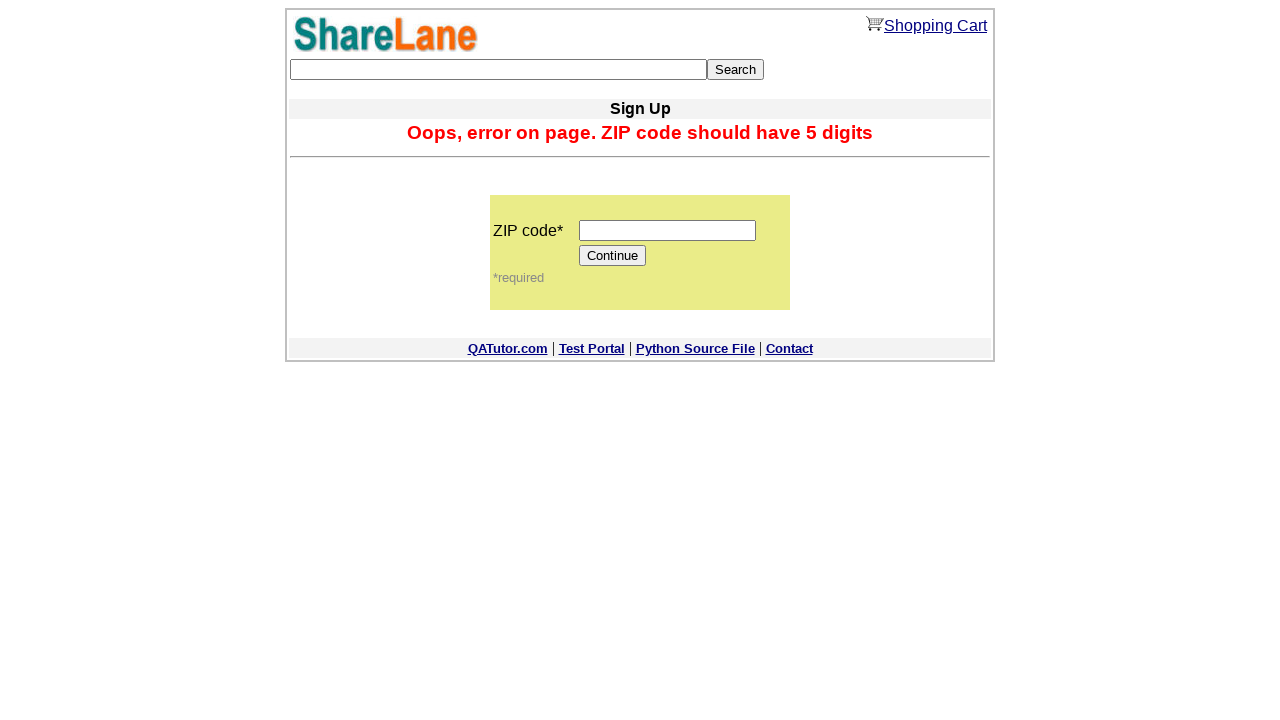

Verified error message displays 'Oops, error on page. ZIP code should have 5 digits'
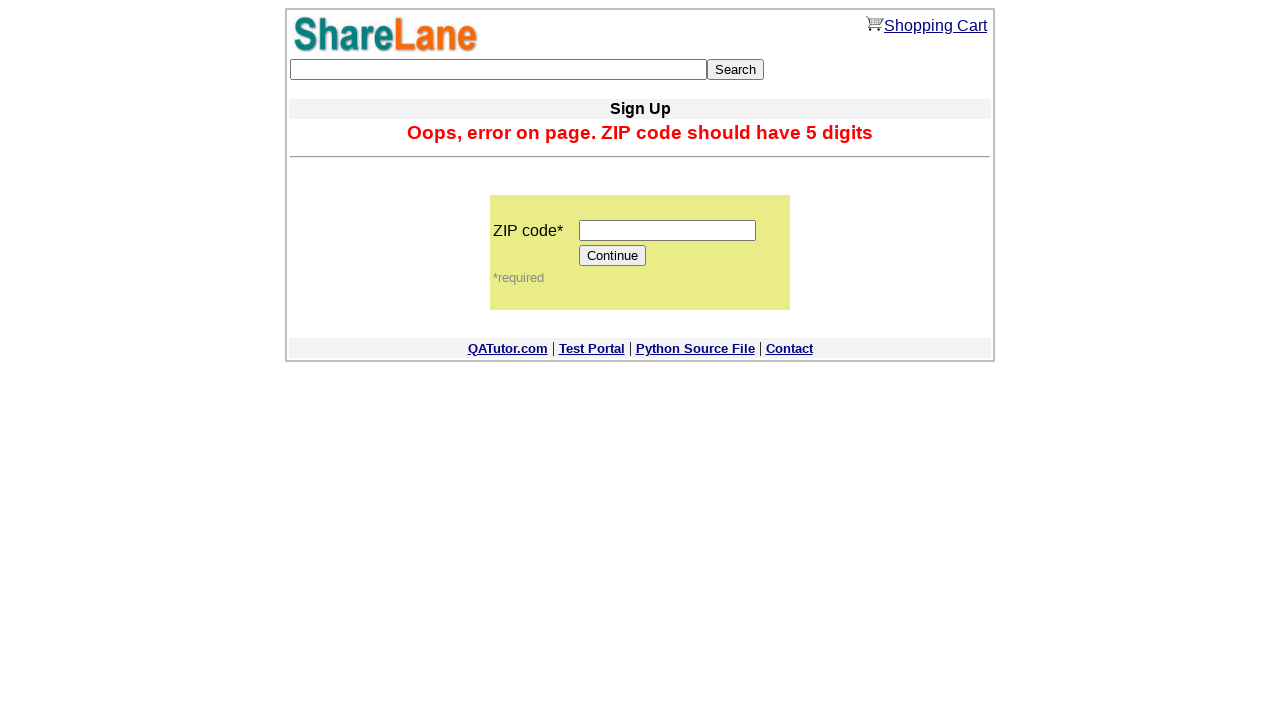

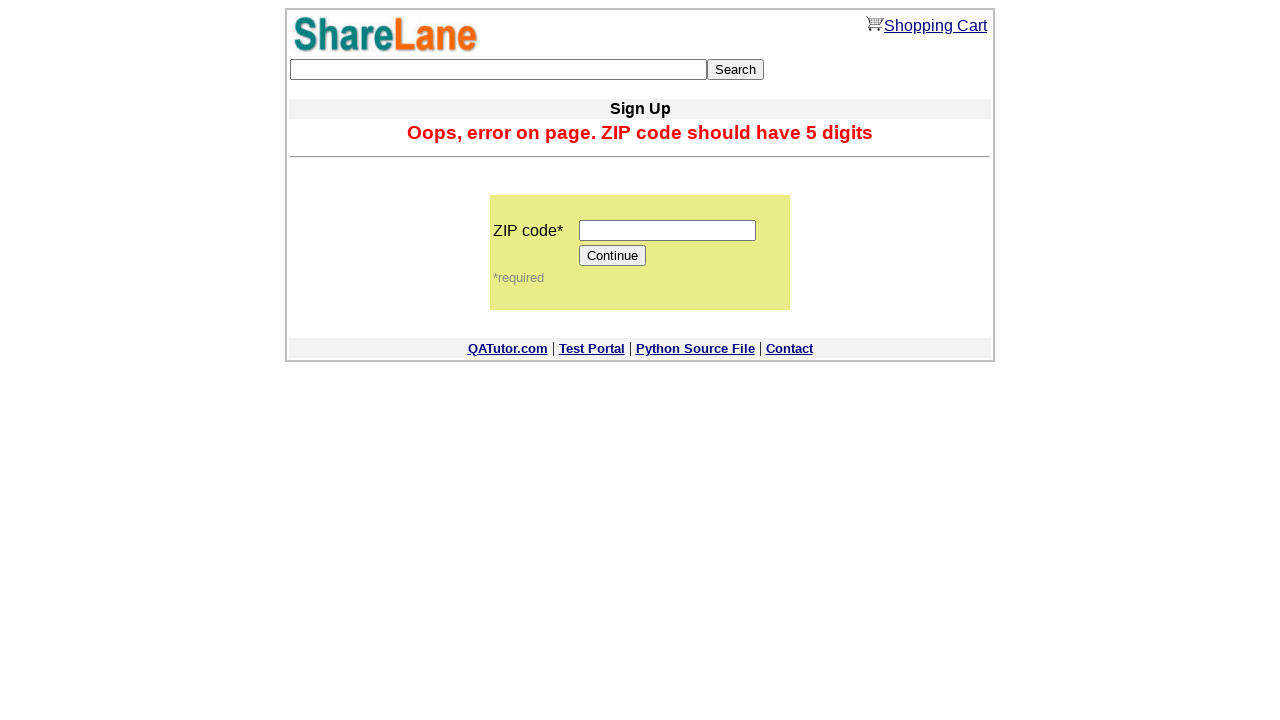